Tests table sorting by clicking the Email column header to sort emails in ascending order

Starting URL: http://the-internet.herokuapp.com/tables

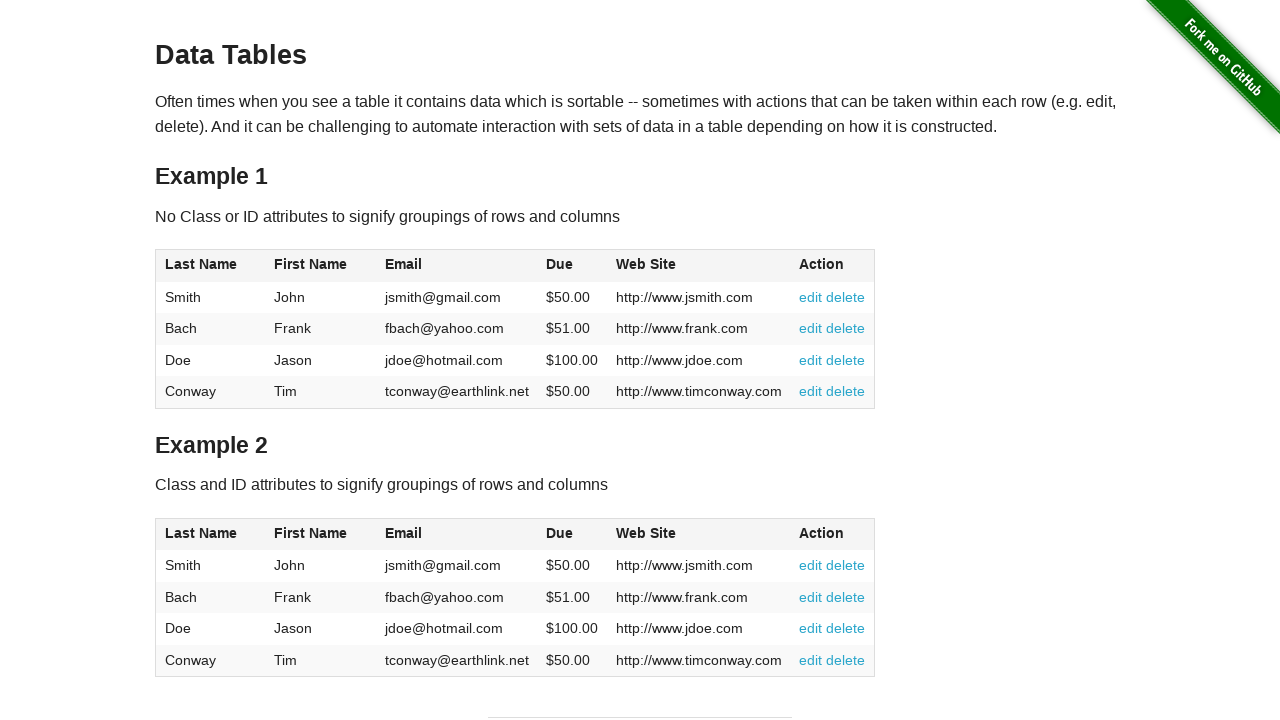

Clicked Email column header to sort emails in ascending order at (457, 266) on #table1 thead tr th:nth-of-type(3)
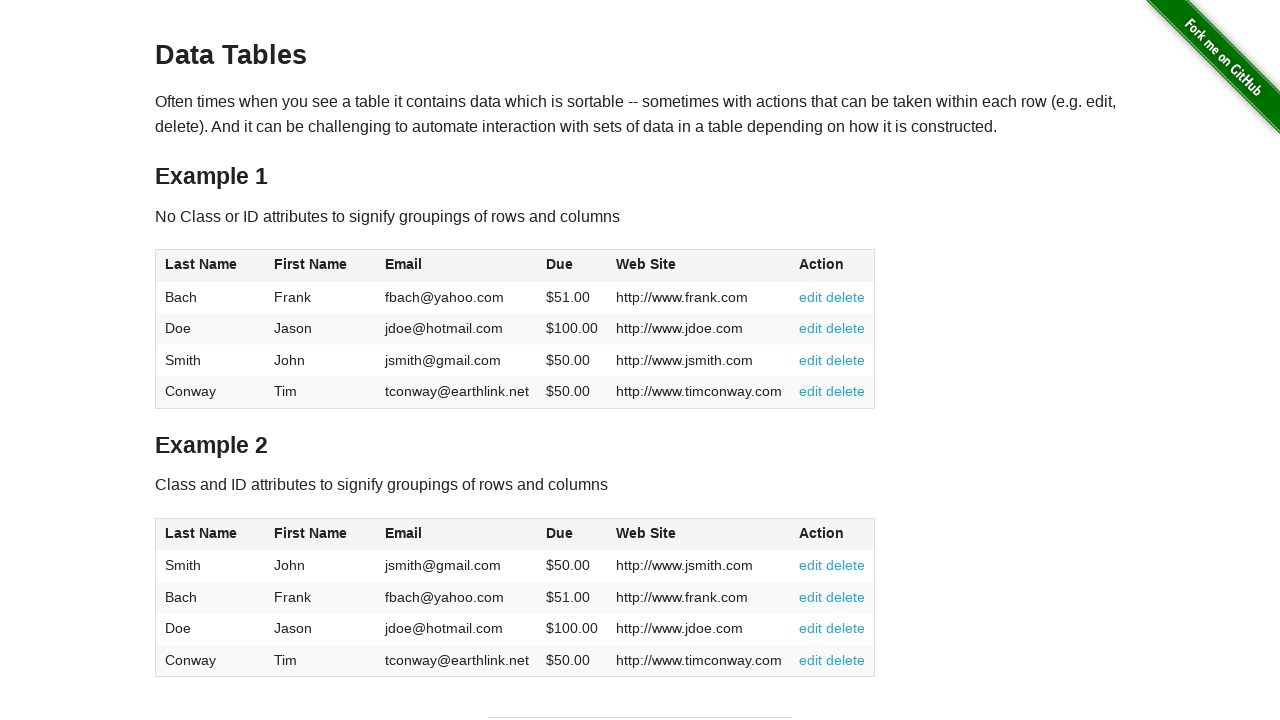

Waited for email column cells to load
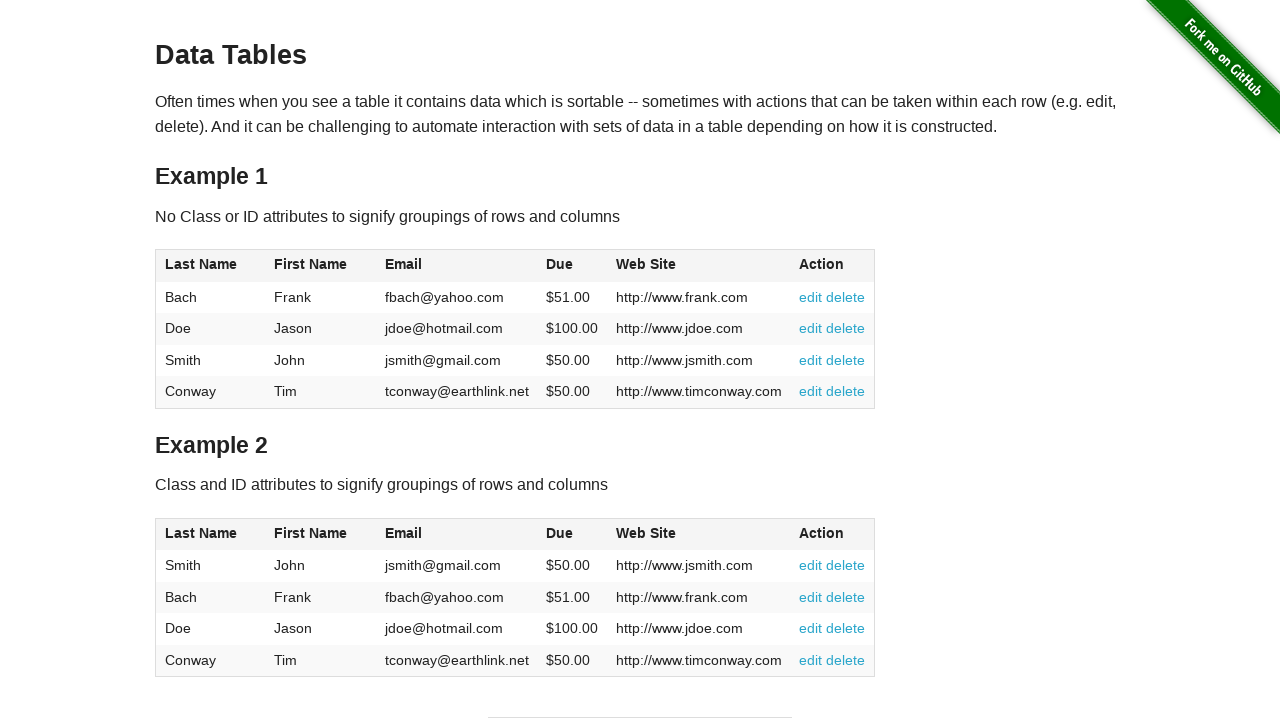

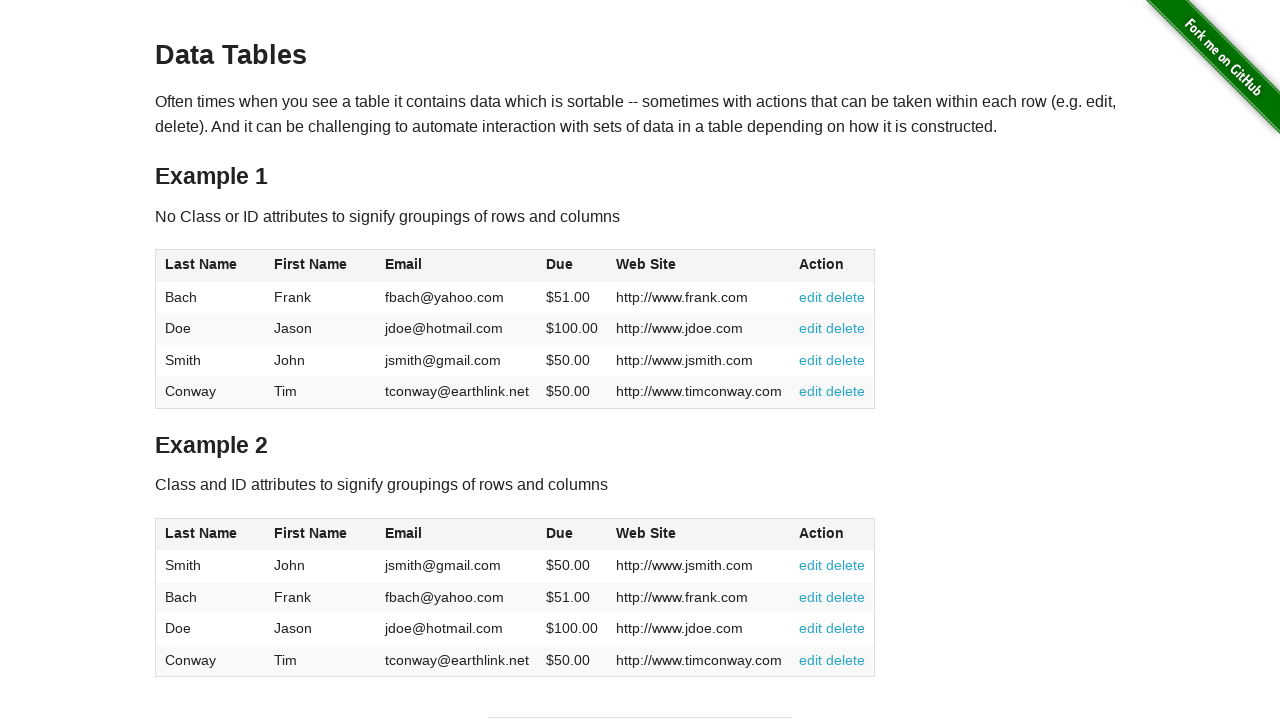